Tests login with invalid email format and verifies the validation error message

Starting URL: https://codility-frontend-prod.s3.amazonaws.com/media/task_static/qa_login_page/9a83bda125cd7398f9f482a3d6d45ea4/static/attachments/reference_page.html

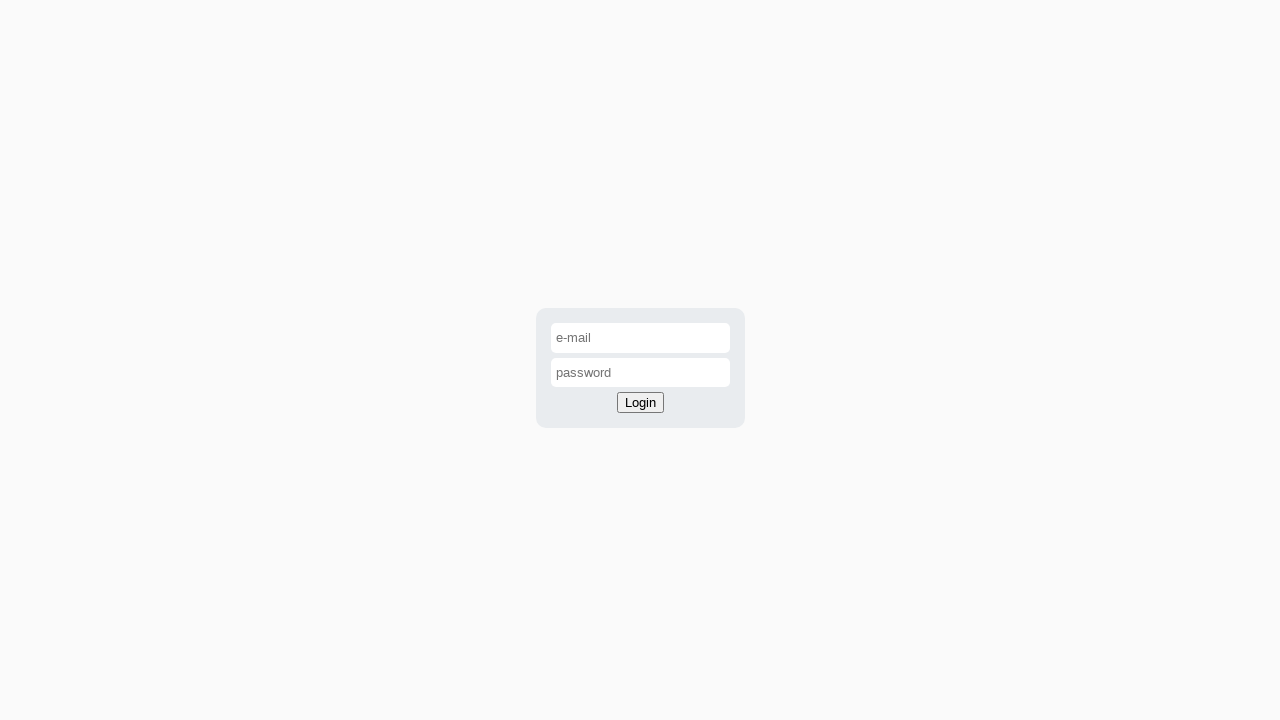

Filled email input with invalid format 'unlogin' on #email-input
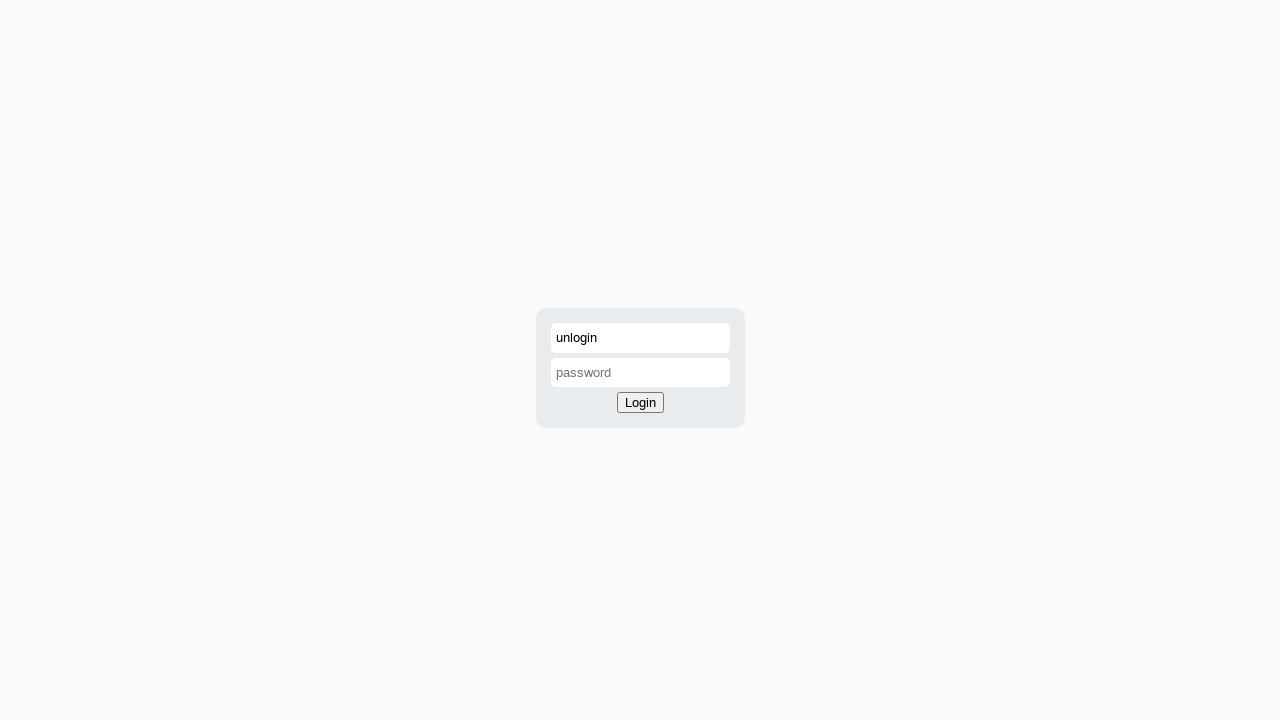

Filled password input with 'password' on #password-input
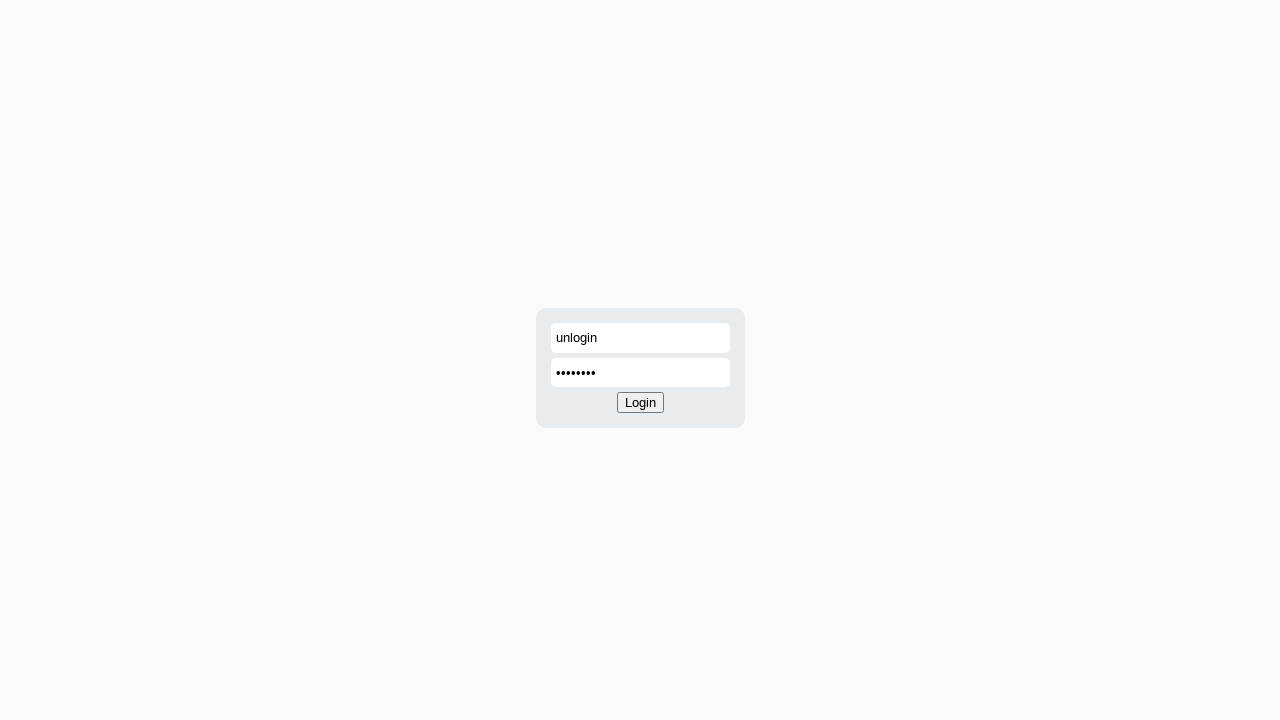

Clicked login button at (640, 403) on #login-button
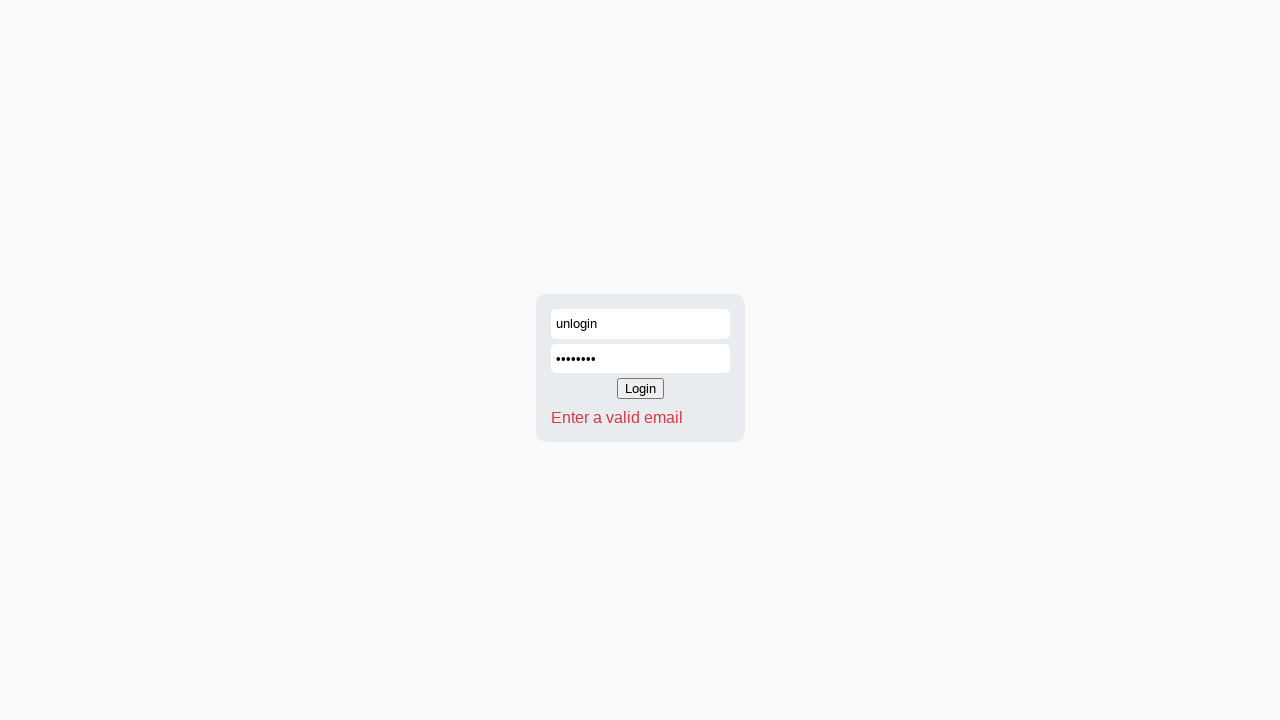

Validation error message appeared
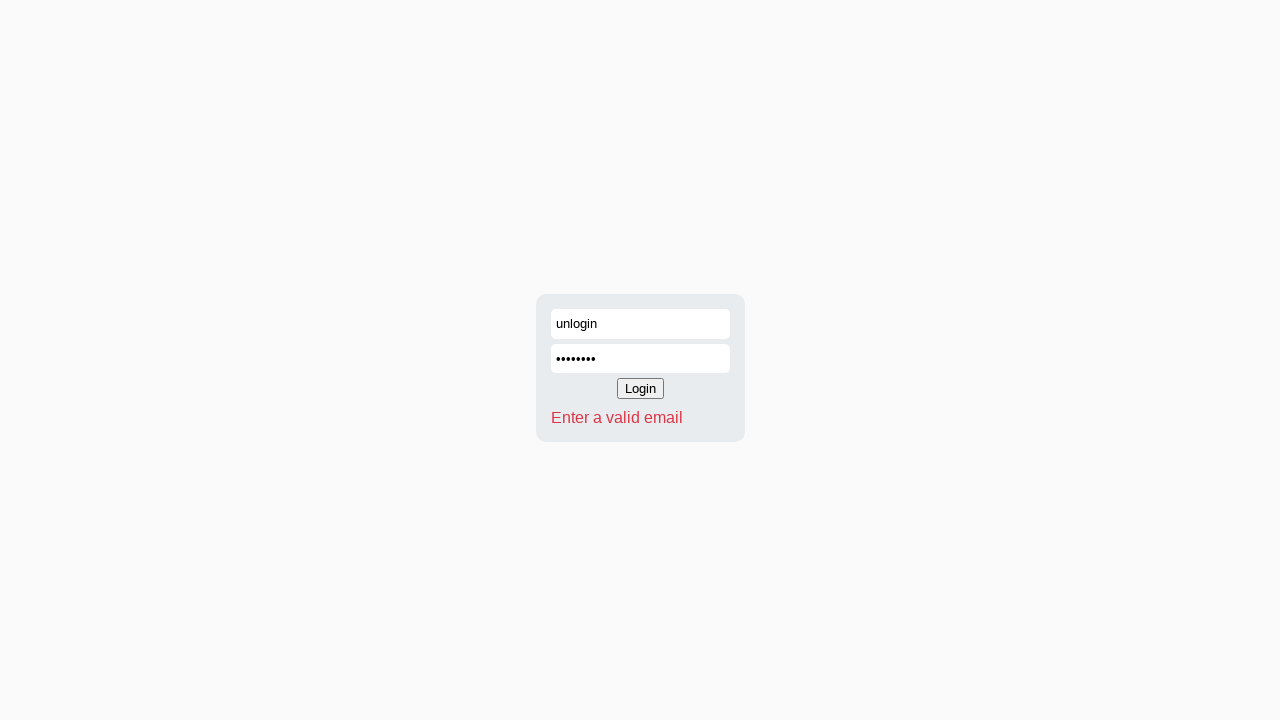

Retrieved validation error text
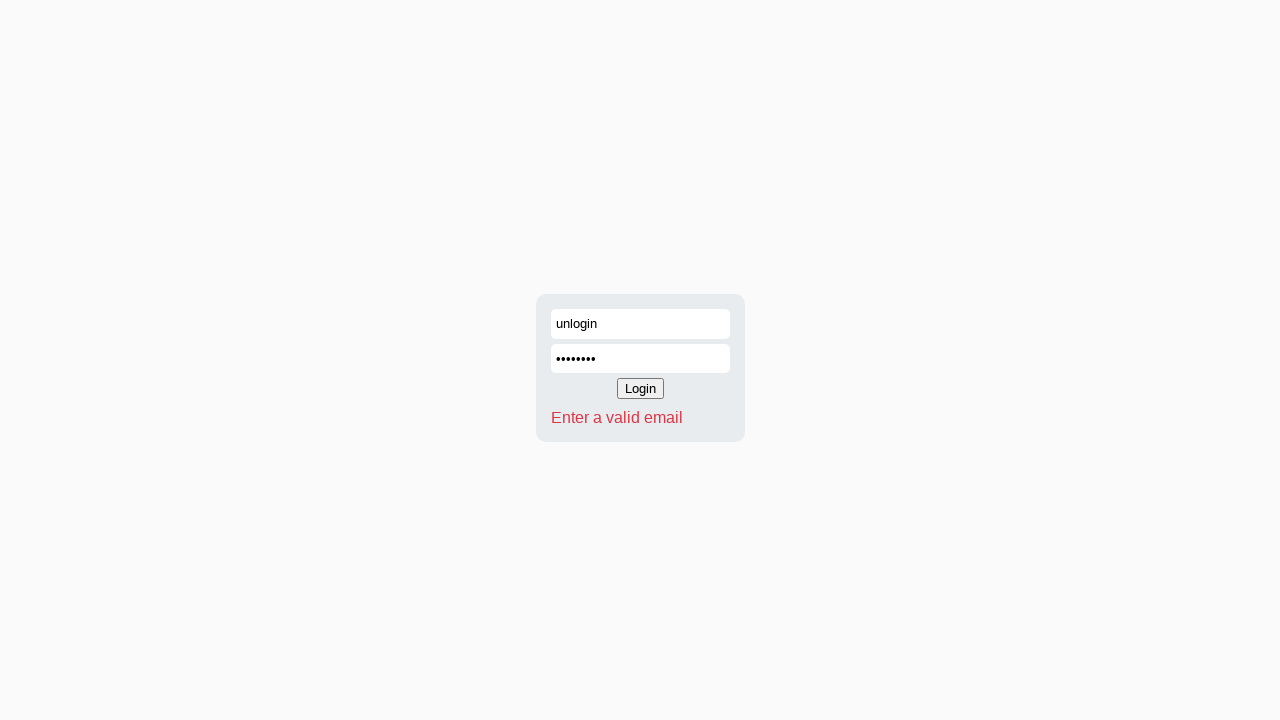

Verified validation error message matches expected text 'Enter a valid email'
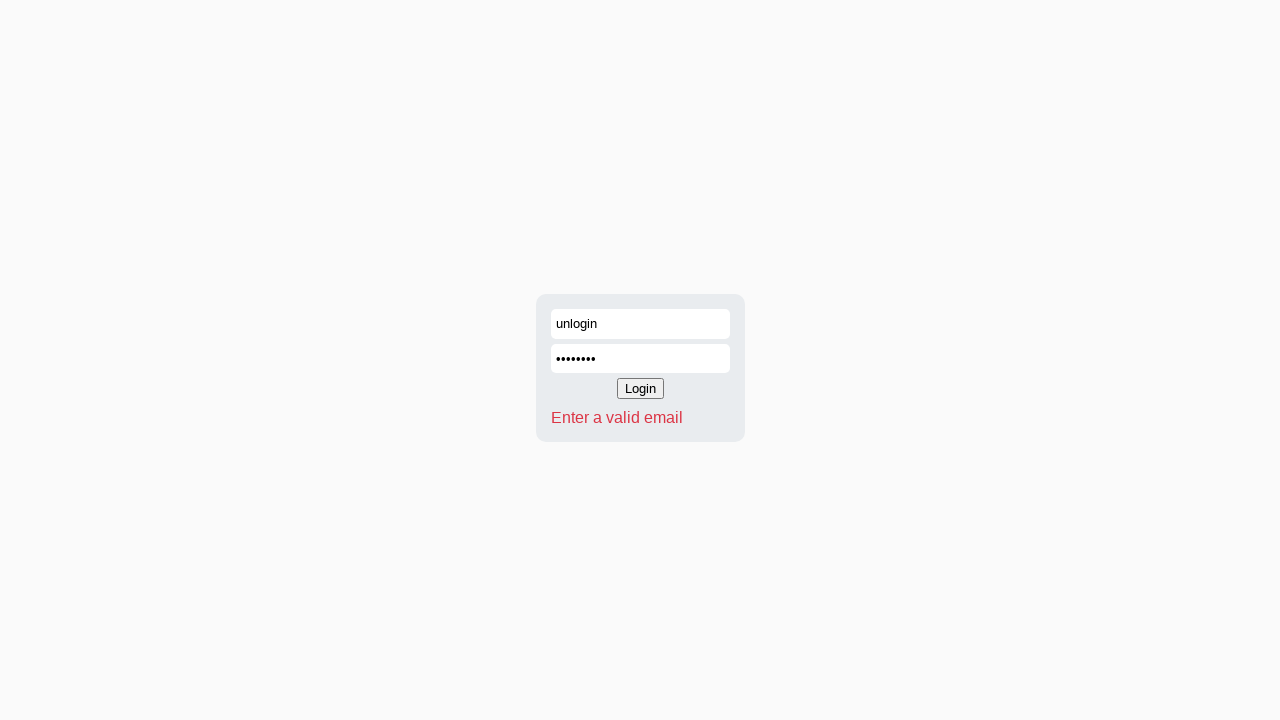

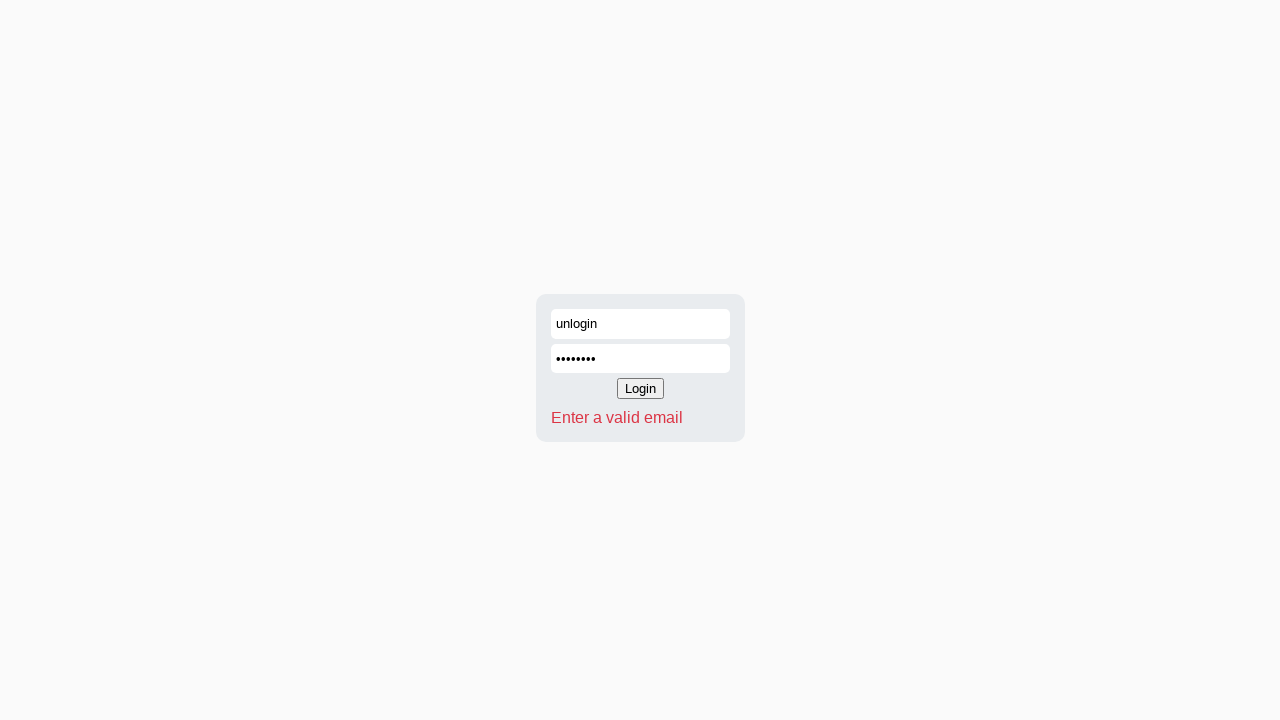